Tests double-click functionality on a search area element to reveal a search title.

Starting URL: https://thecode.media/

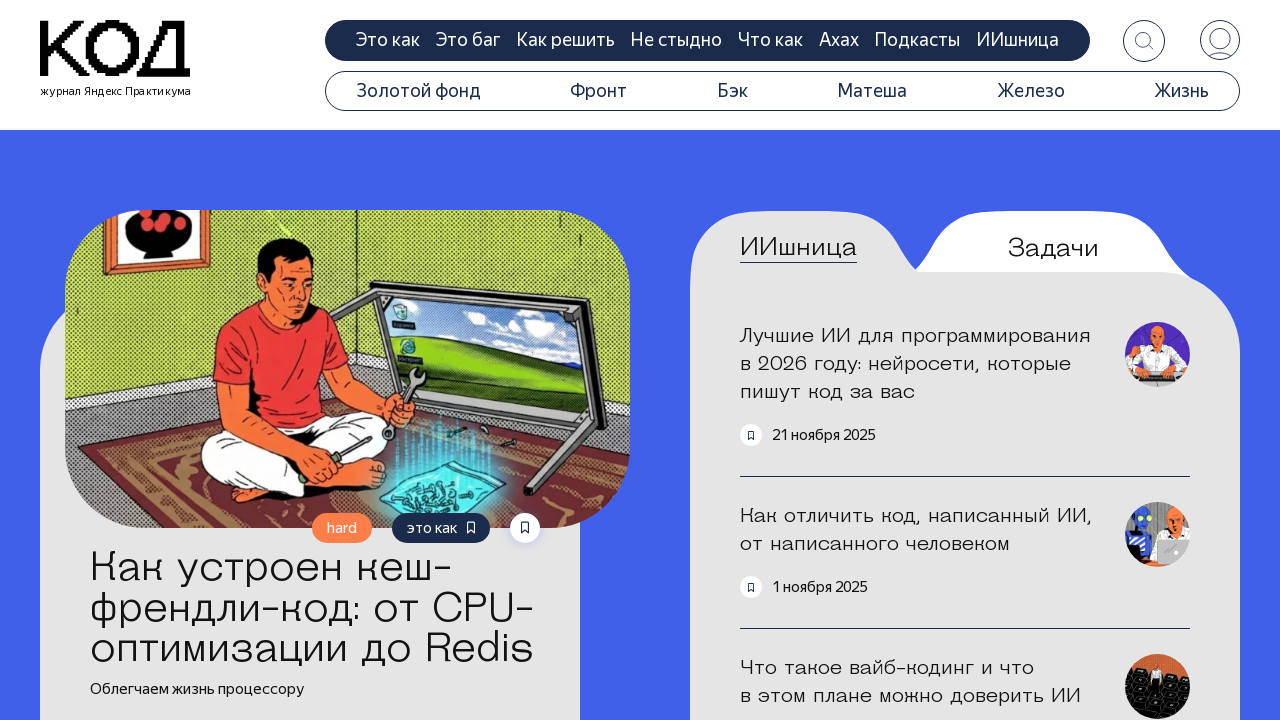

Double-clicked on the questions tab to reveal search area at (1053, 248) on .tab-questions
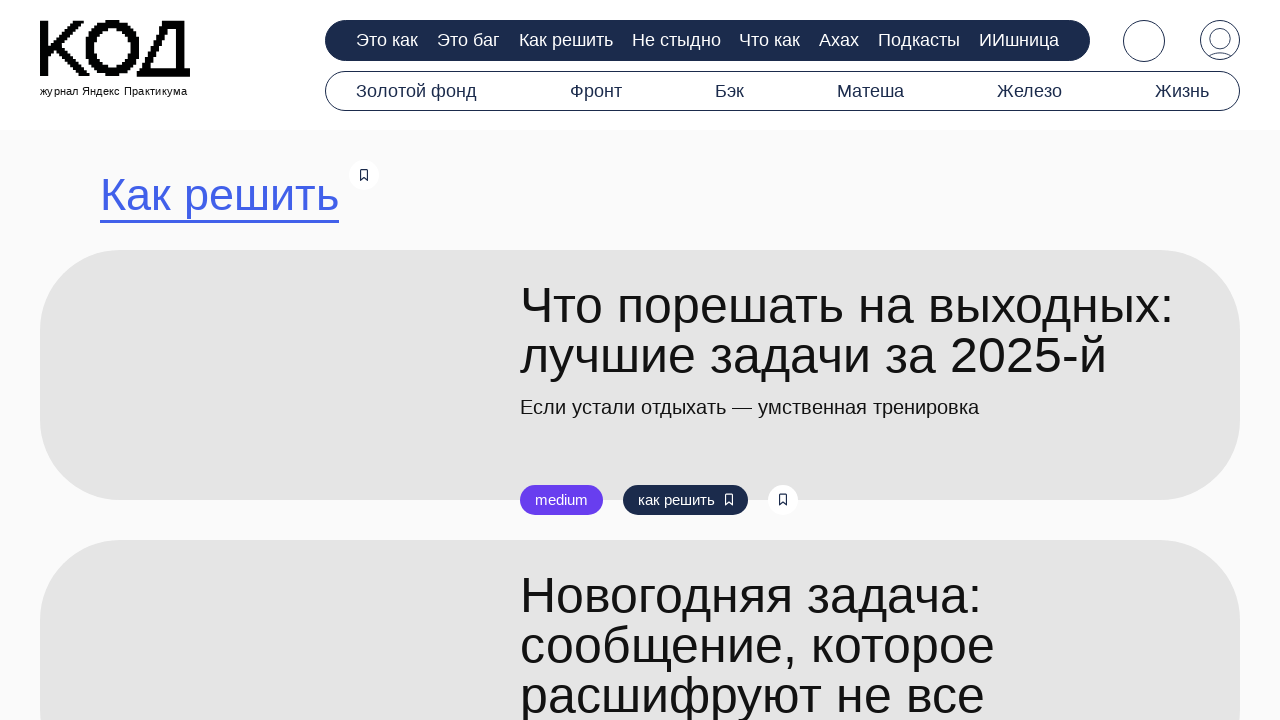

Search title element loaded after double-click
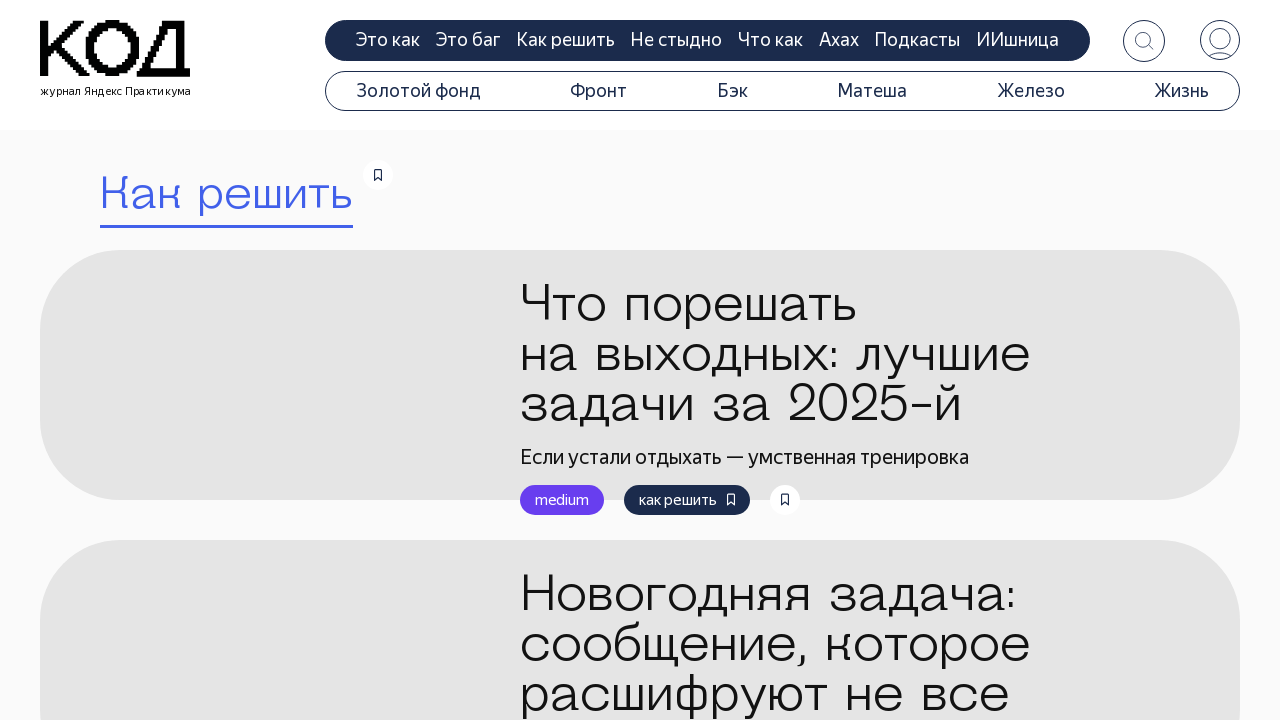

Verified search title text content equals 'Как решить'
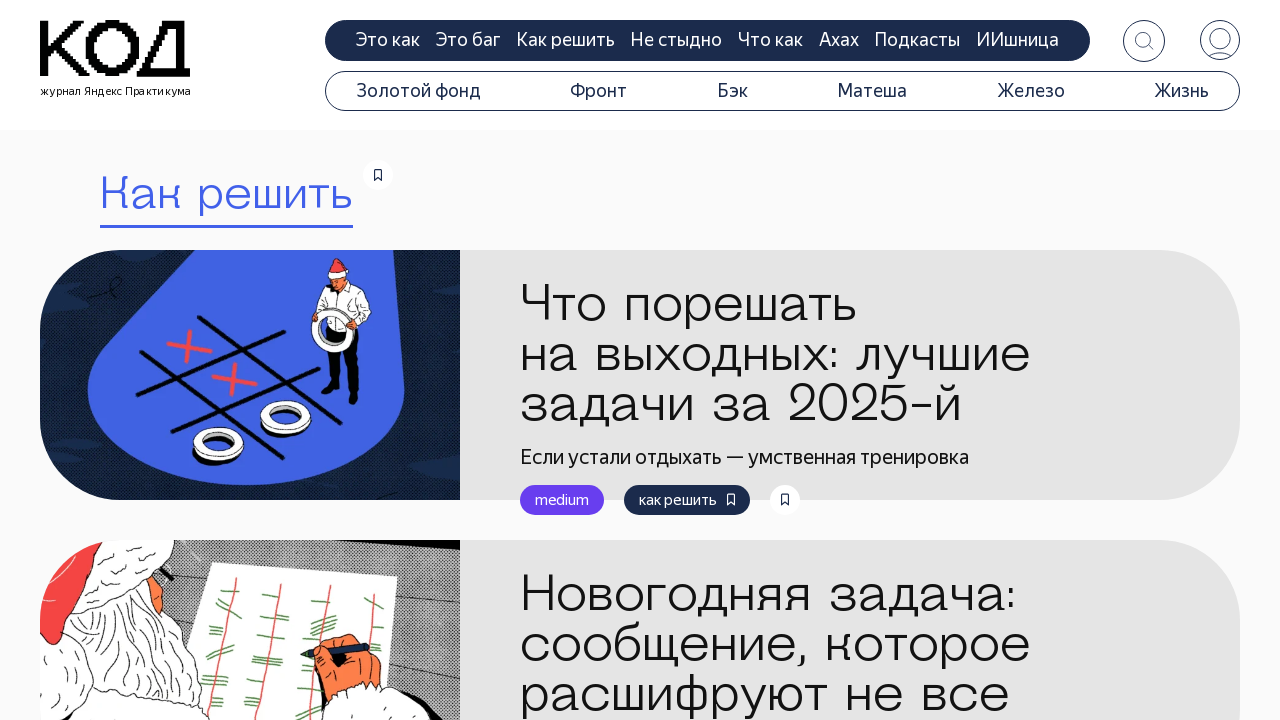

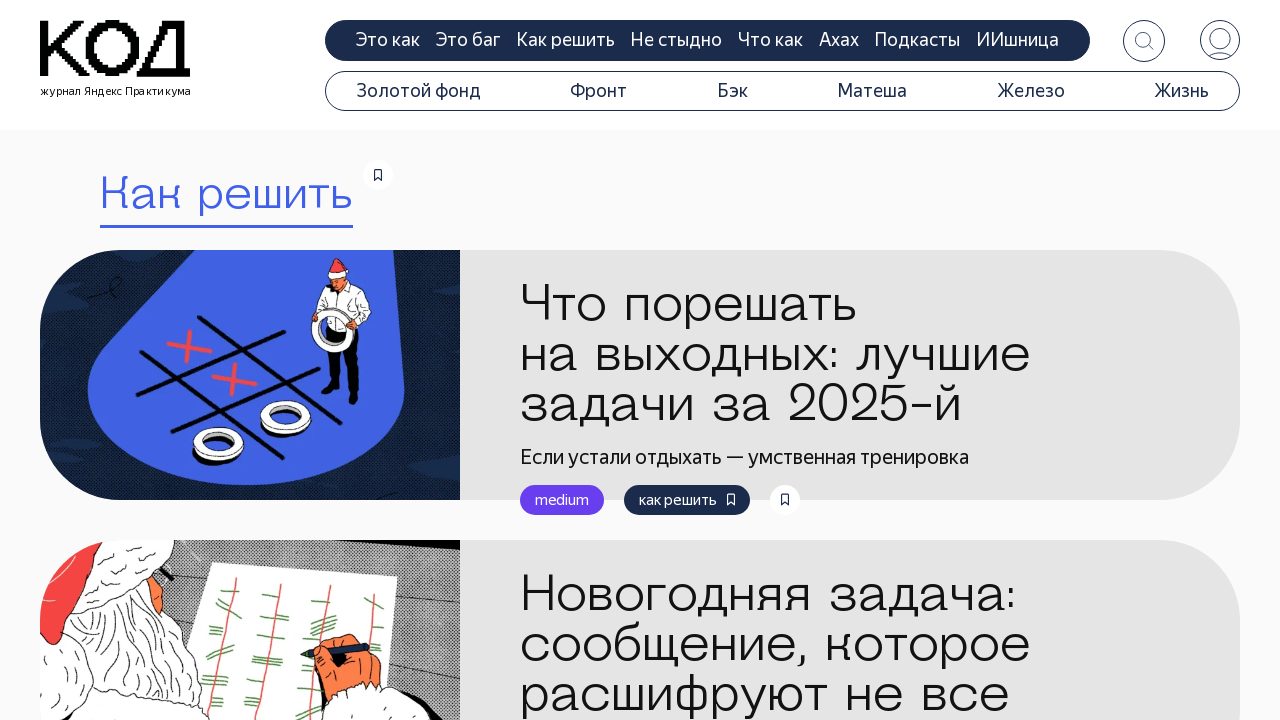